Tests right-click context menu functionality on a jQuery demo page

Starting URL: https://swisnl.github.io/jQuery-contextMenu/demo.html

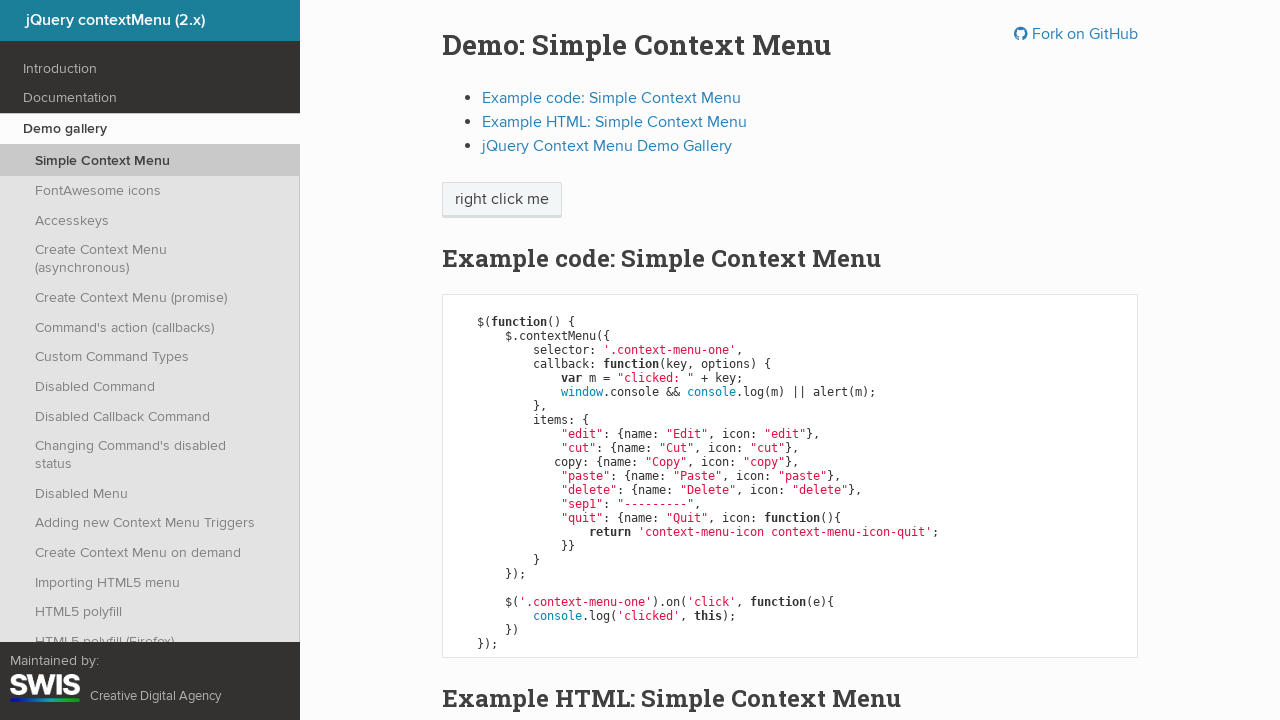

Right-clicked on 'right click me' element to trigger context menu at (502, 200) on span:text('right click me')
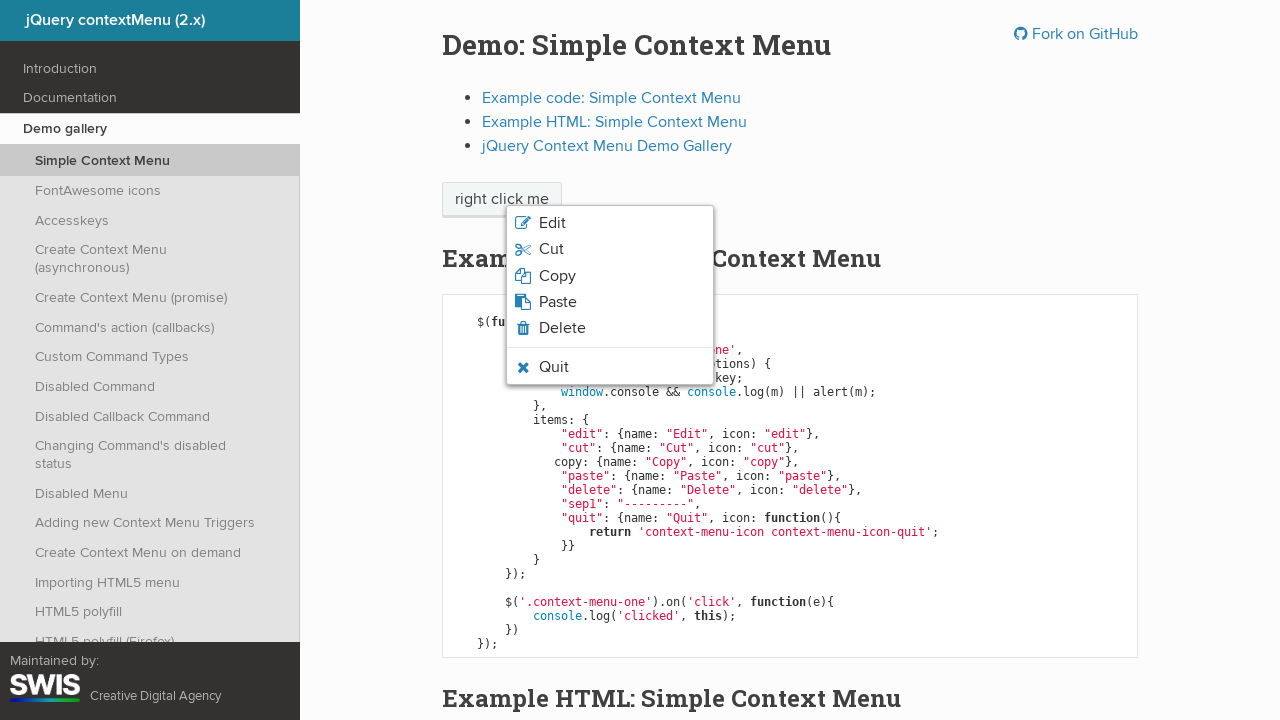

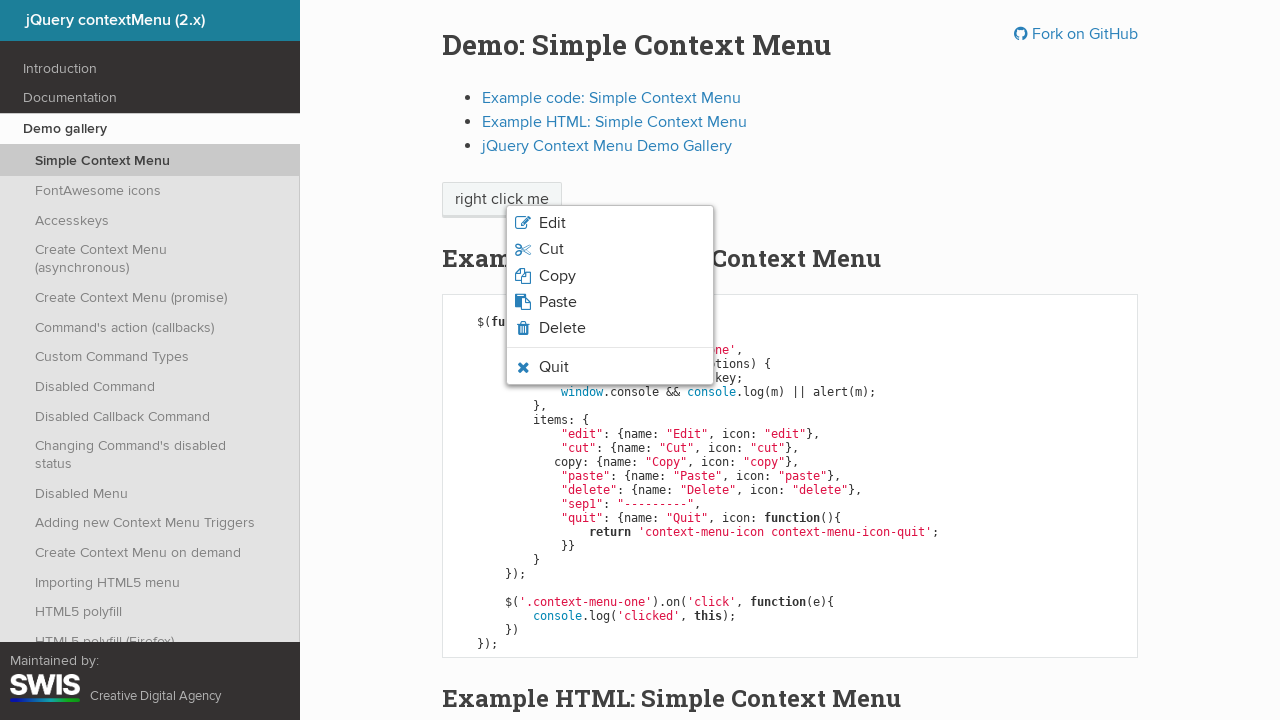